Tests page scrolling functionality by navigating to a portfolio website and scrolling to the bottom of the page using JavaScript execution.

Starting URL: https://www.kwokyinmak.com/

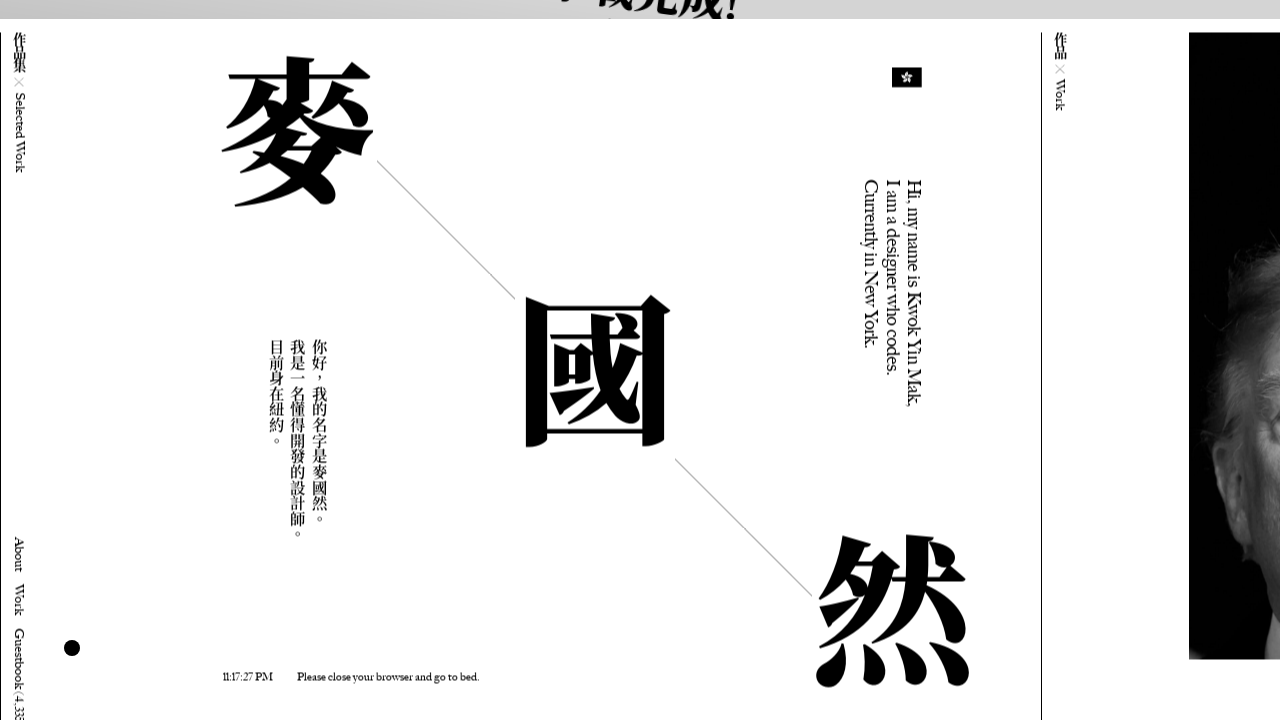

Navigated to portfolio website https://www.kwokyinmak.com/
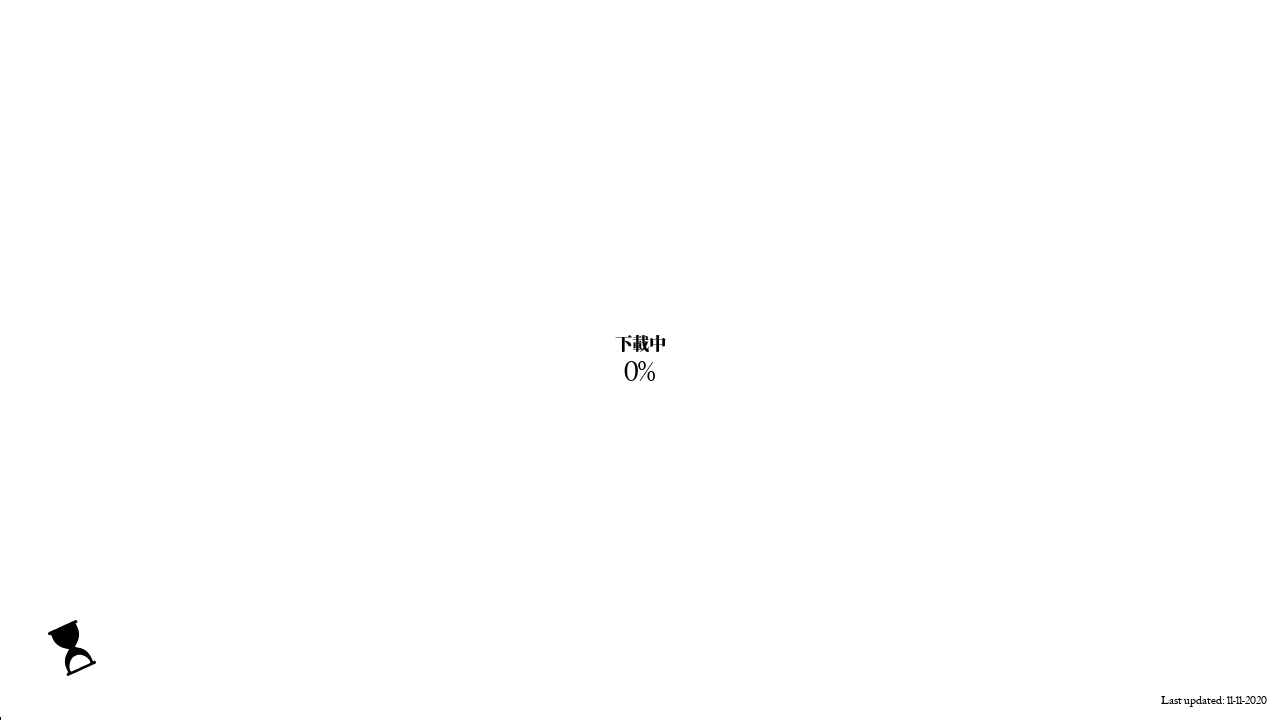

Scrolled to the bottom of the page using JavaScript
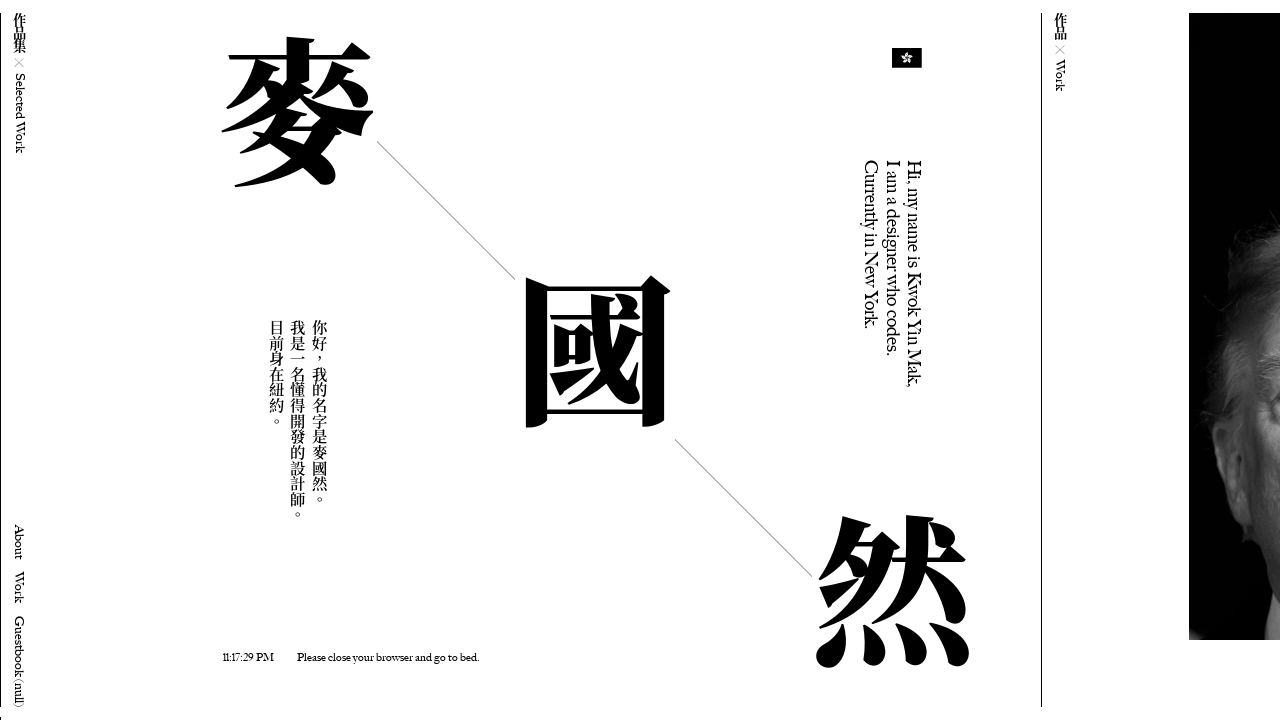

Waited 1 second for lazy-loaded content to appear
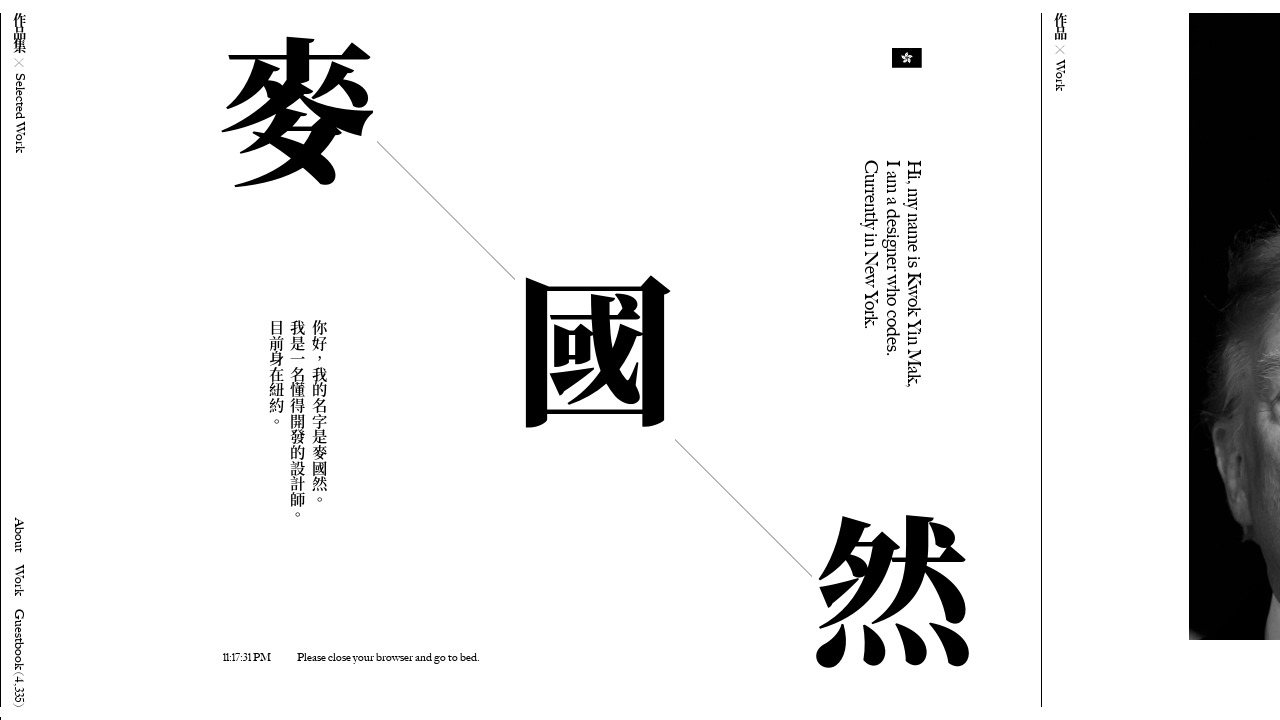

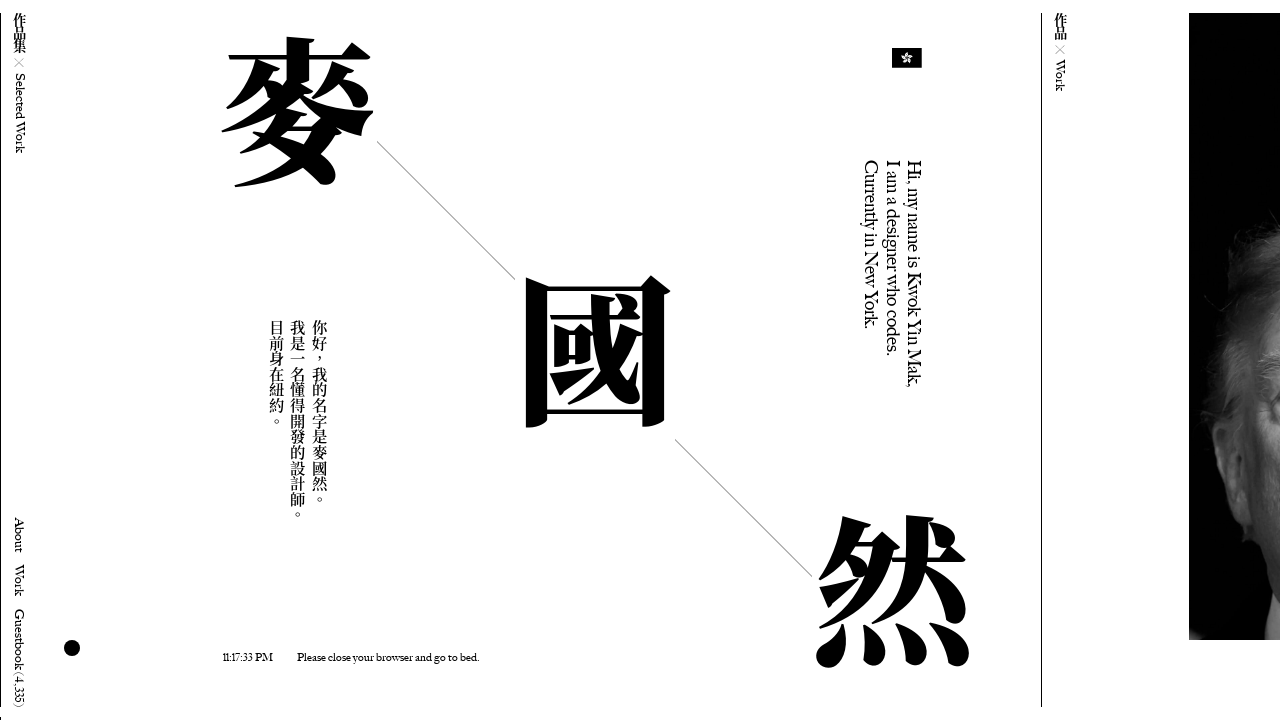